Tests that a valid ZIP code (7 digits) is accepted and opens the registration form showing the first_name field

Starting URL: https://www.sharelane.com/cgi-bin/register.py

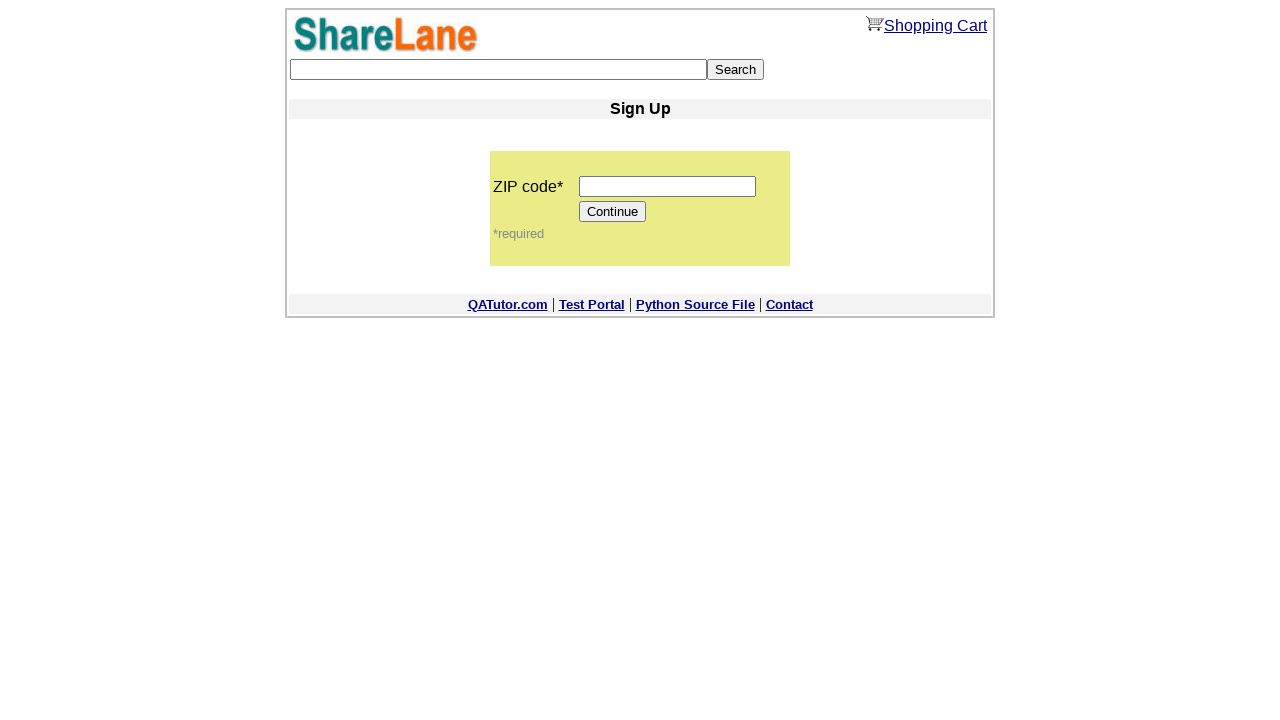

Clicked on ZIP code input field at (668, 186) on input[name='zip_code']
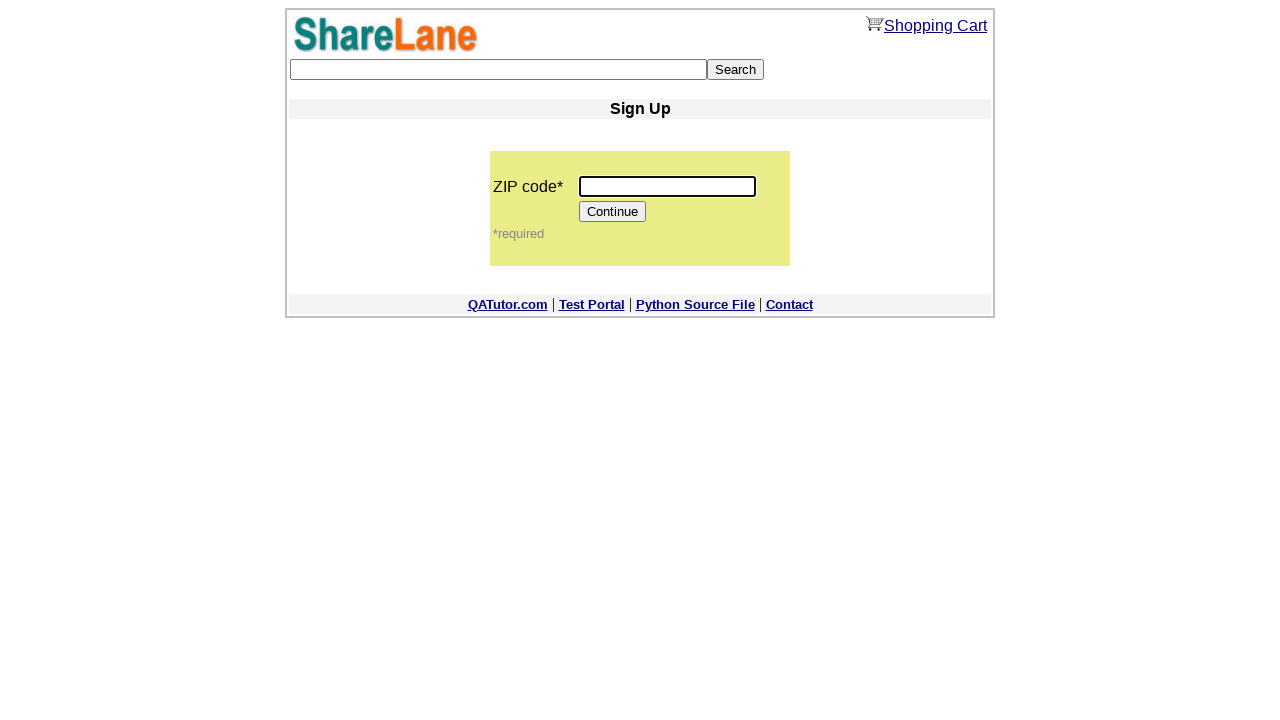

Filled ZIP code field with valid 7-digit code '5664566' on input[name='zip_code']
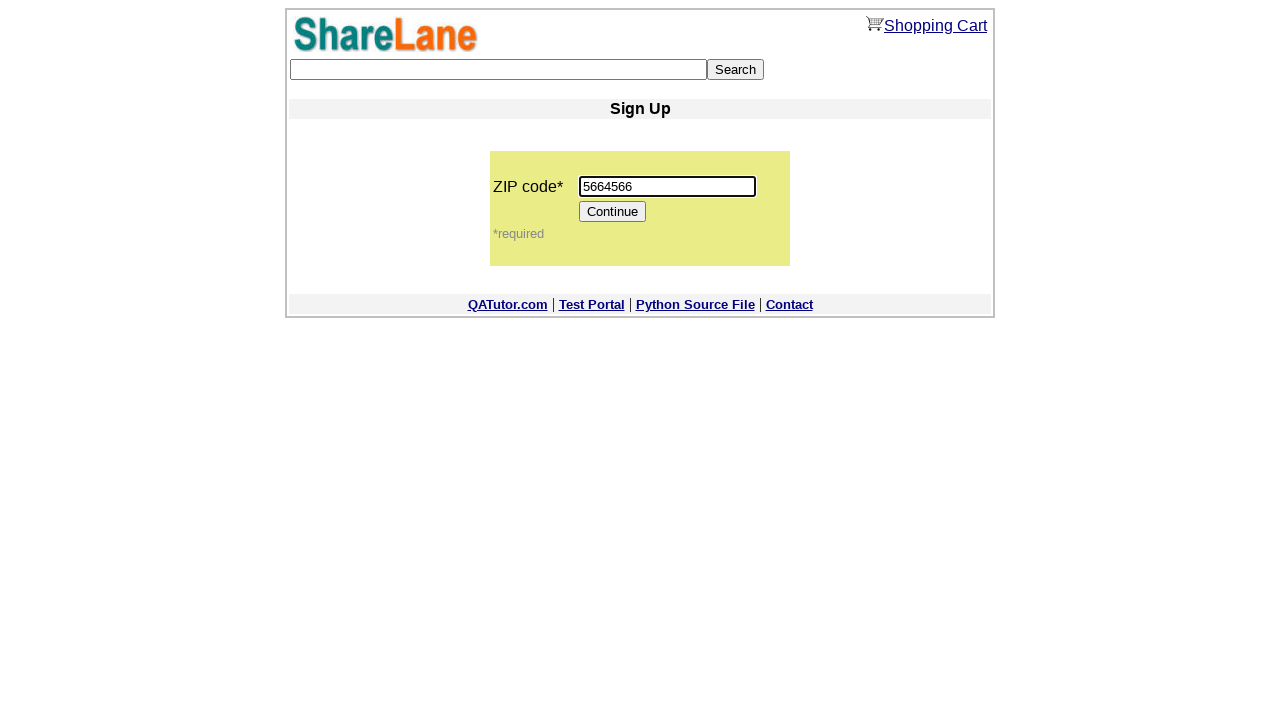

Clicked continue button to proceed with registration at (613, 212) on xpath=/html/body/center/table/tbody/tr[5]/td/table/tbody/tr[2]/td/table/tbody/tr
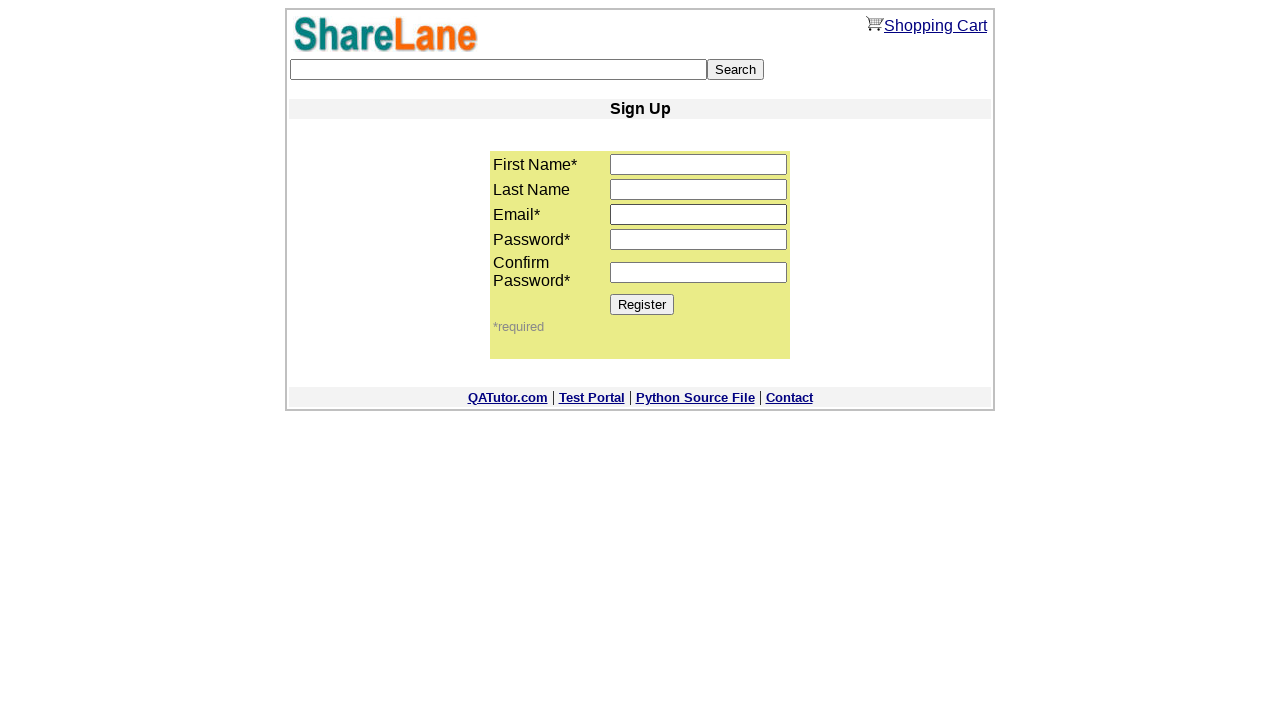

Registration form loaded successfully with first_name field visible
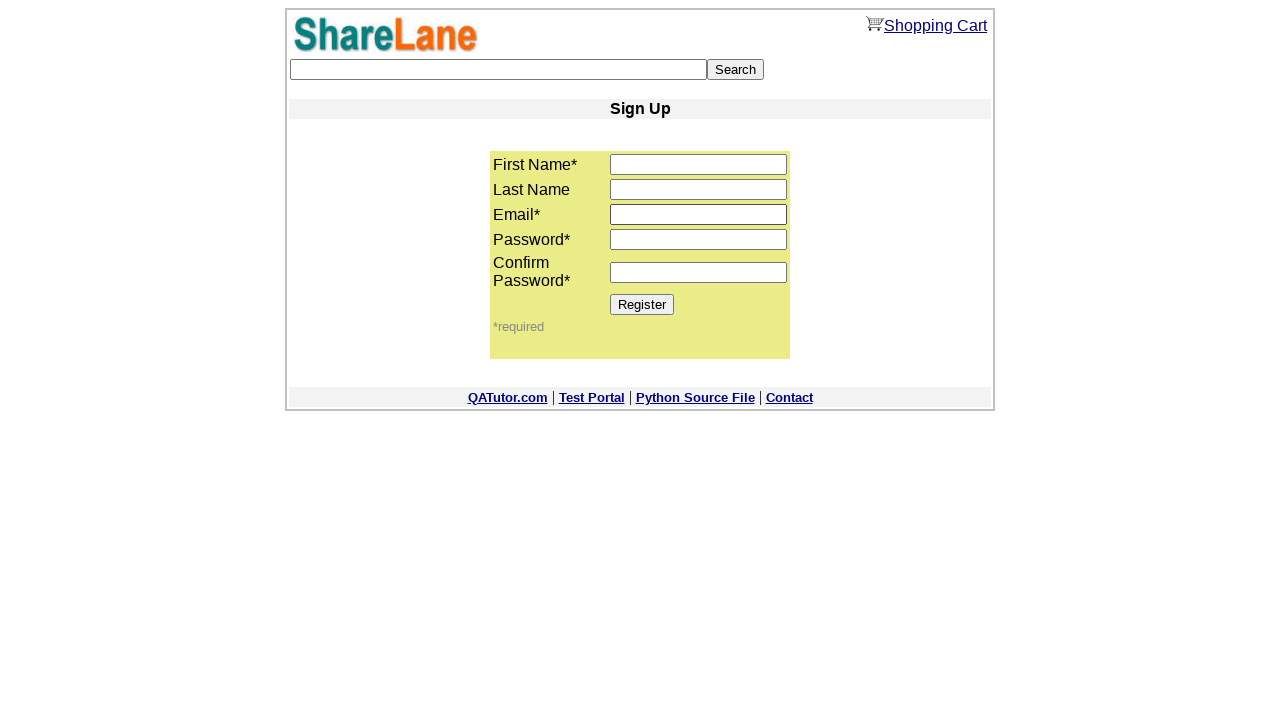

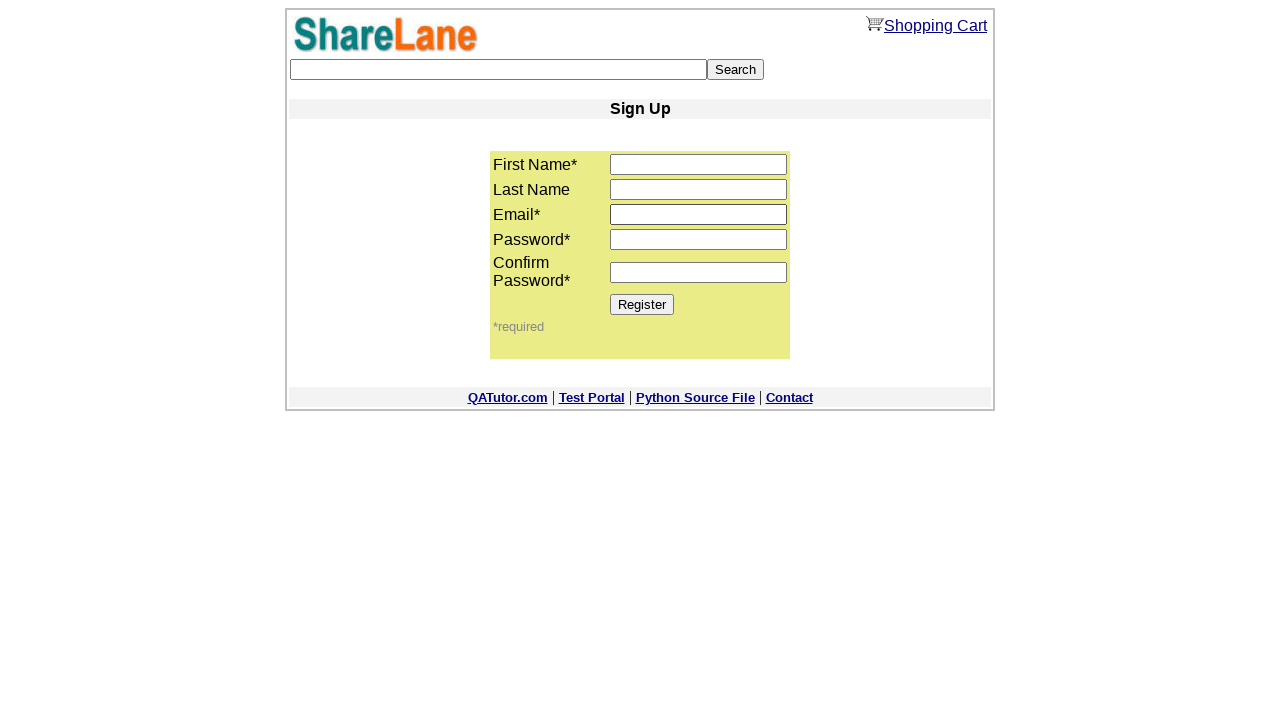